Tests double-click functionality within an iframe on W3Schools by double-clicking a paragraph element that triggers a JavaScript function.

Starting URL: https://www.w3schools.com/jsref/tryit.asp?filename=tryjsref_ondblclick

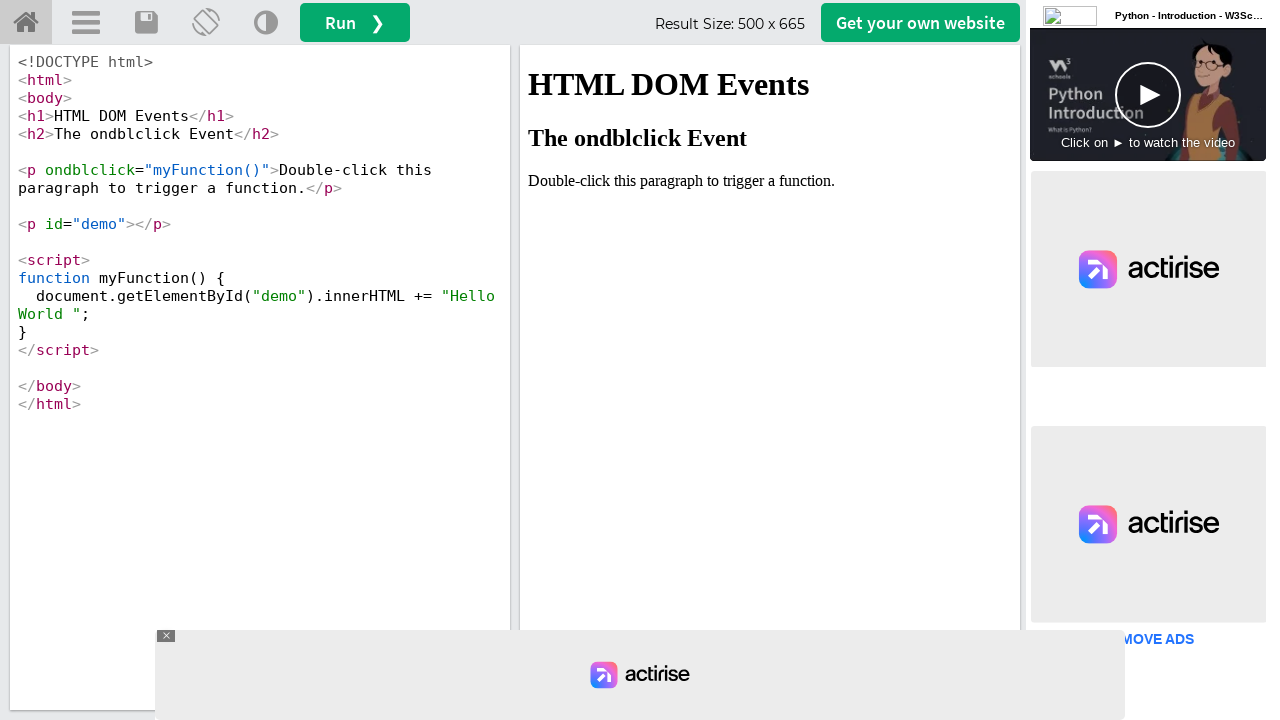

Located iframe with id 'iframeResult' containing the test content
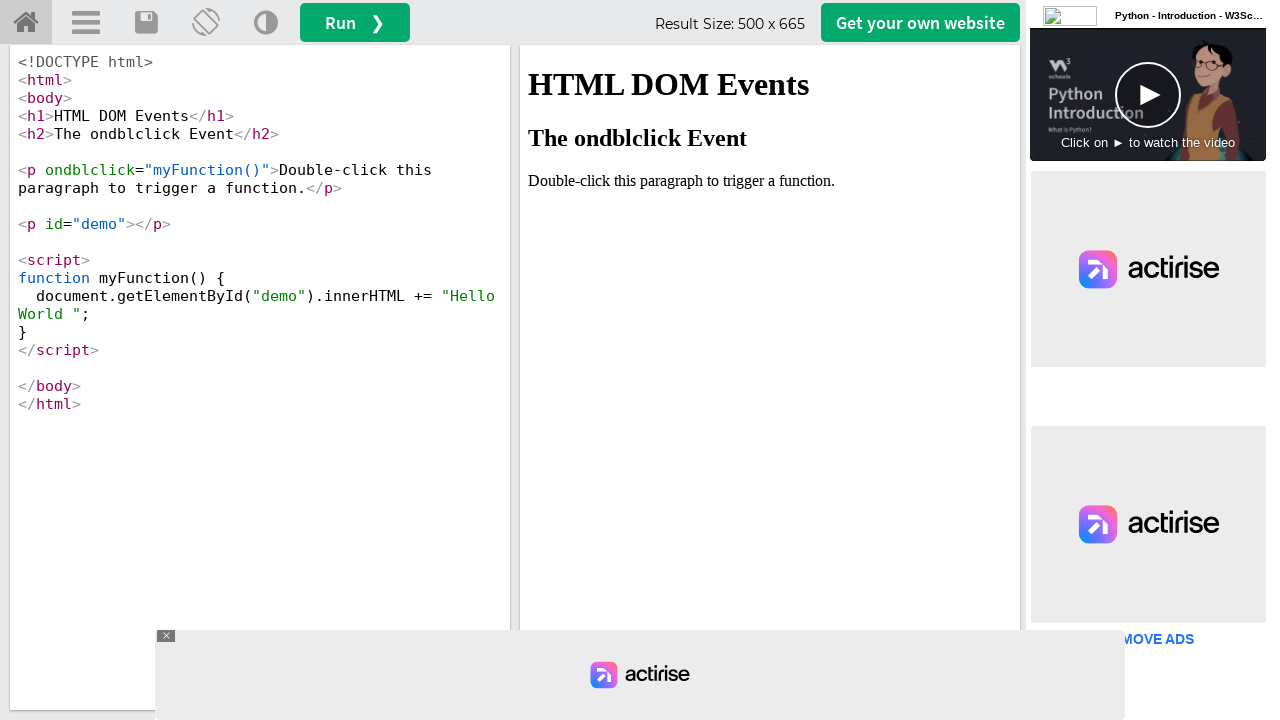

Located paragraph element with ondblclick='myFunction()' attribute
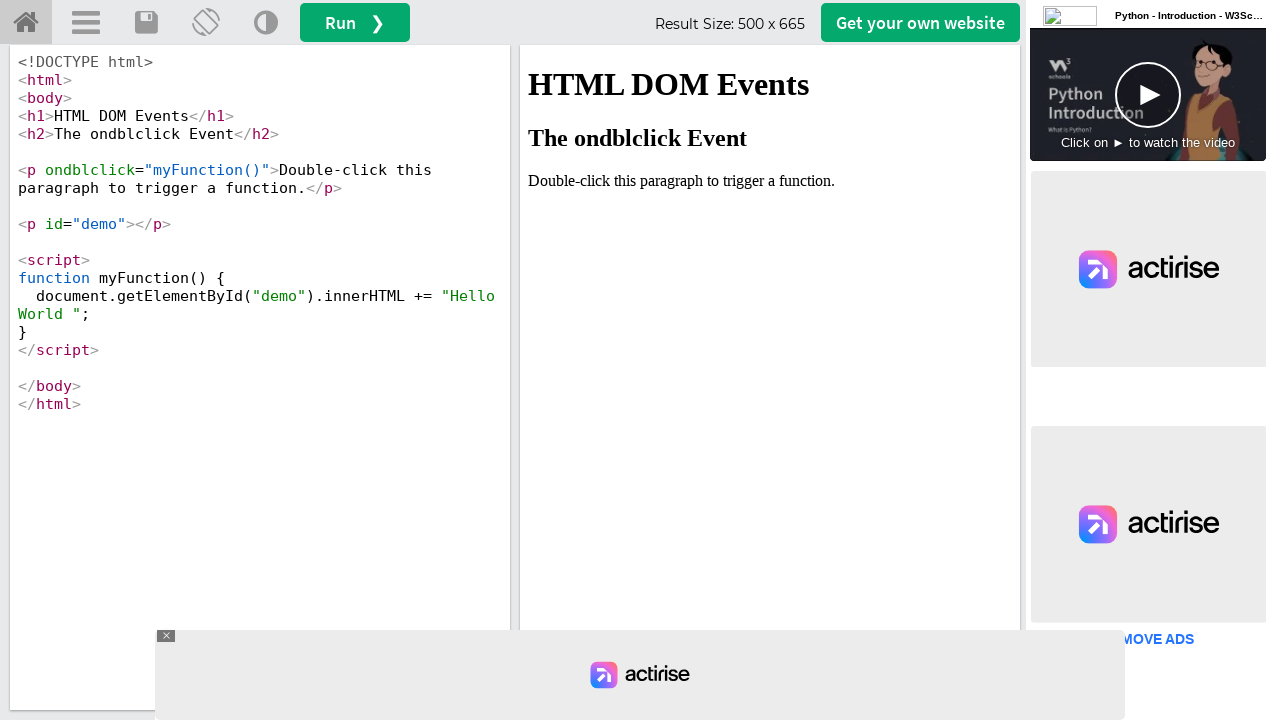

Paragraph element is visible and ready for interaction
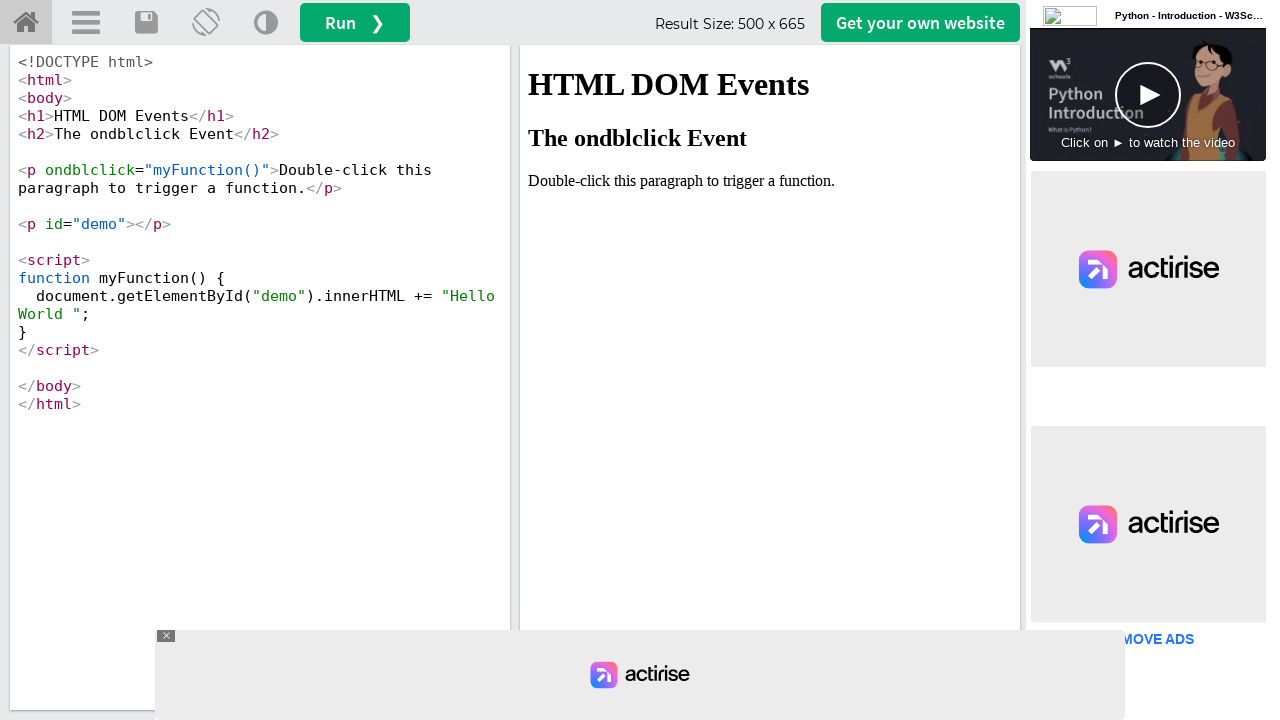

Double-clicked the paragraph element to trigger myFunction() at (770, 181) on #iframeResult >> internal:control=enter-frame >> p[ondblclick='myFunction()']
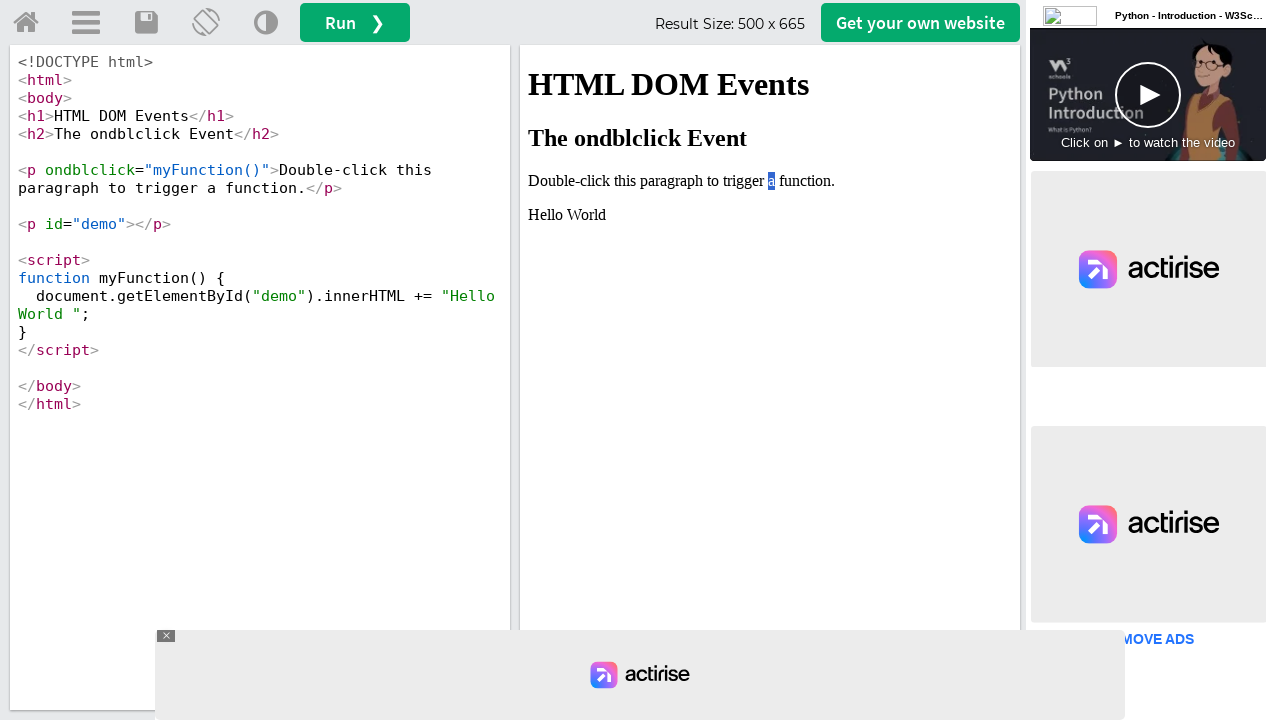

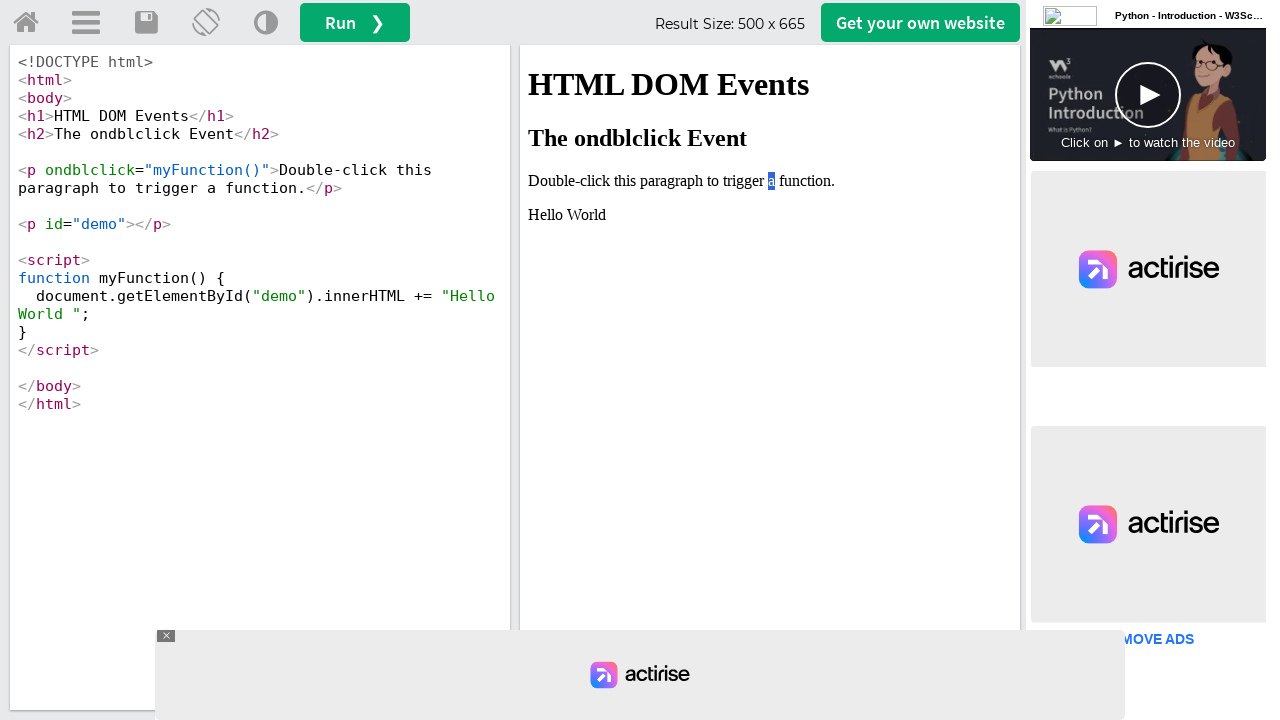